Tests checkbox interactions by first selecting the first 3 checkboxes, then unselecting all selected checkboxes on the page

Starting URL: https://testautomationpractice.blogspot.com/

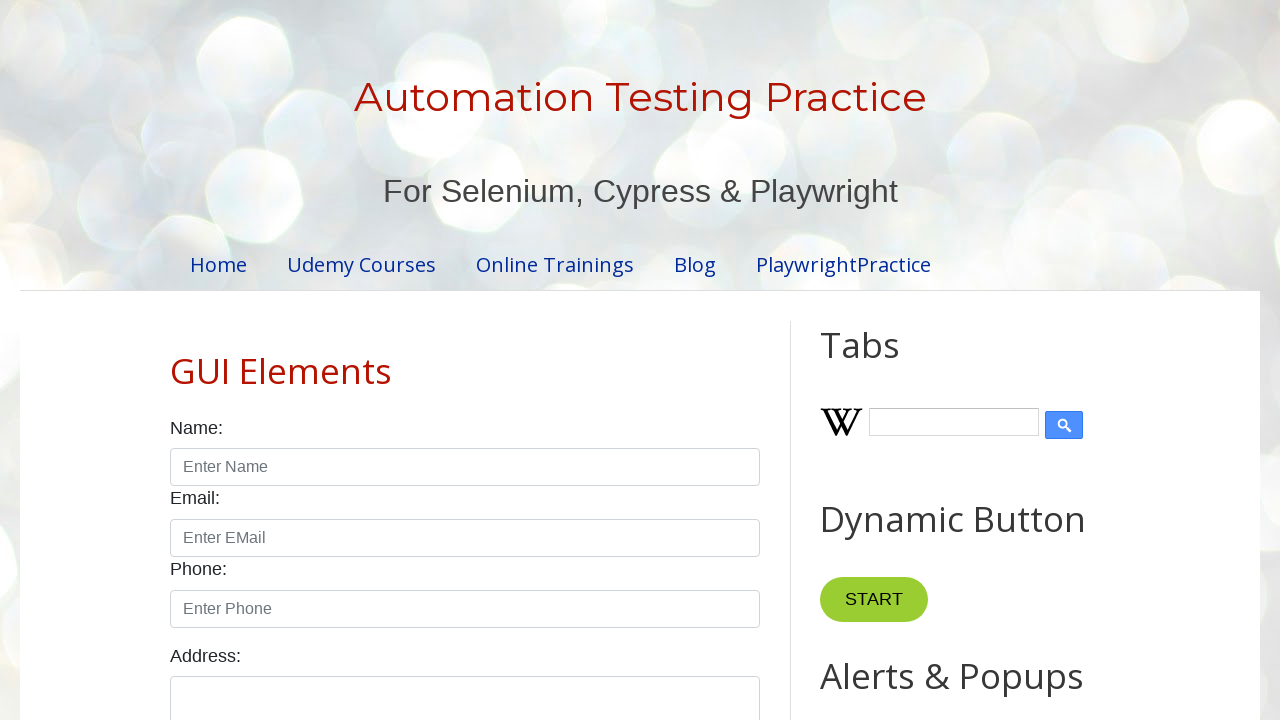

Navigated to test automation practice website
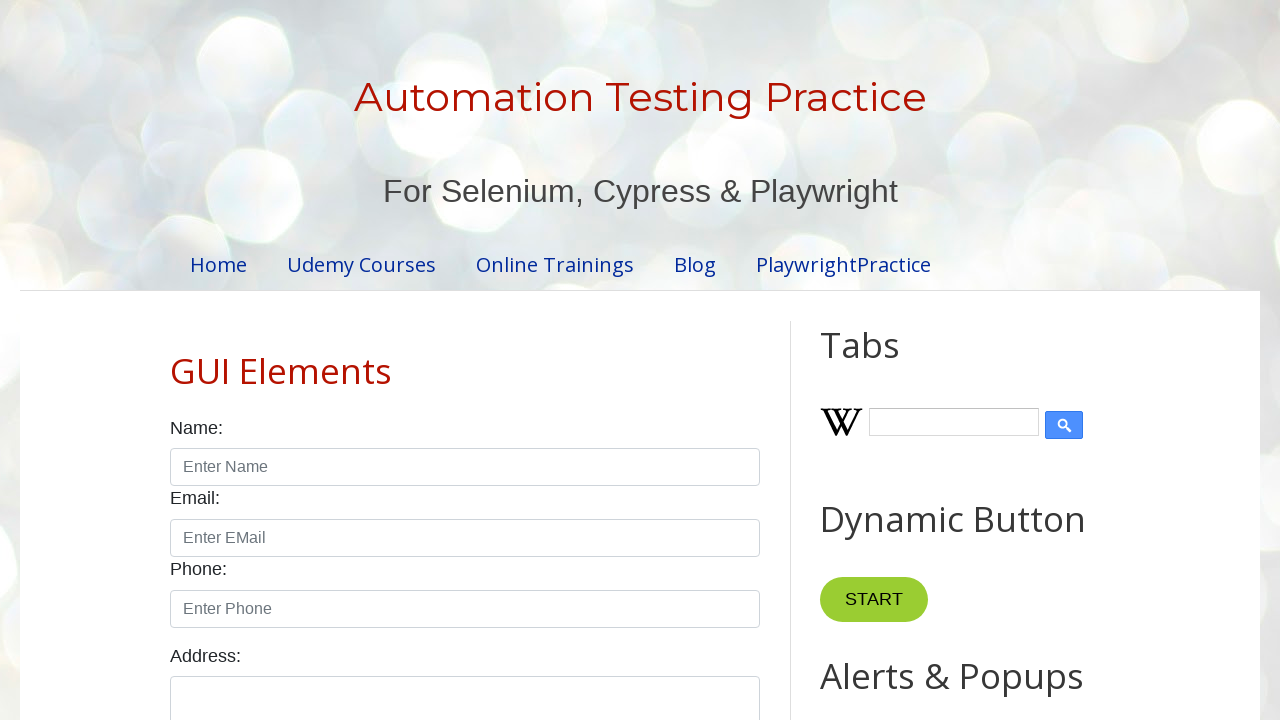

Retrieved all checkboxes from the page
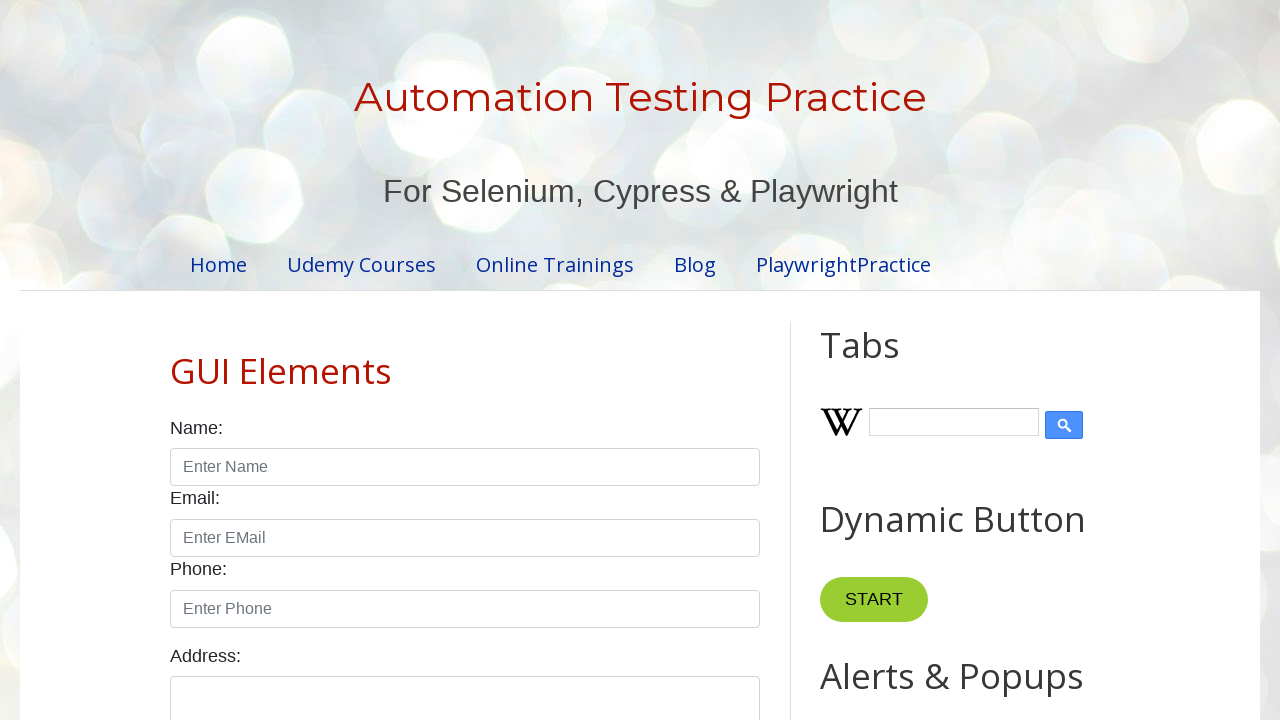

Selected checkbox 1 of first 3 checkboxes at (176, 360) on .form-check-input[type='checkbox'] >> nth=0
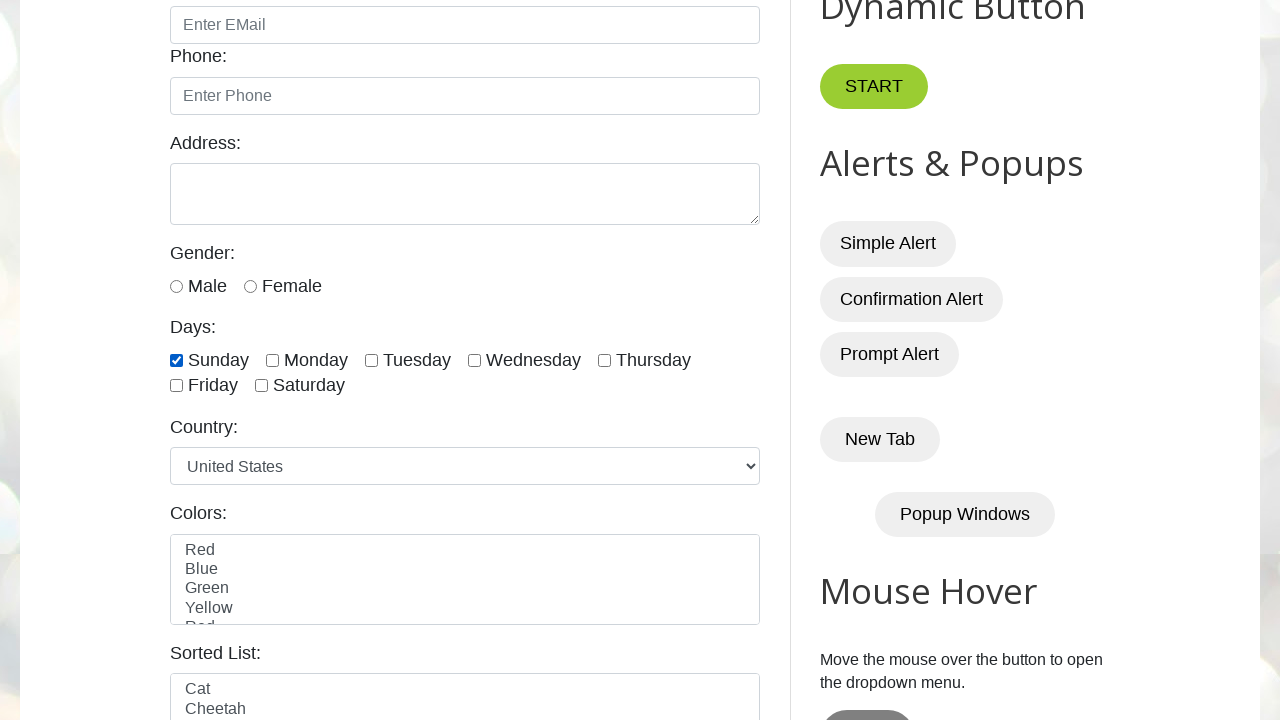

Selected checkbox 2 of first 3 checkboxes at (272, 360) on .form-check-input[type='checkbox'] >> nth=1
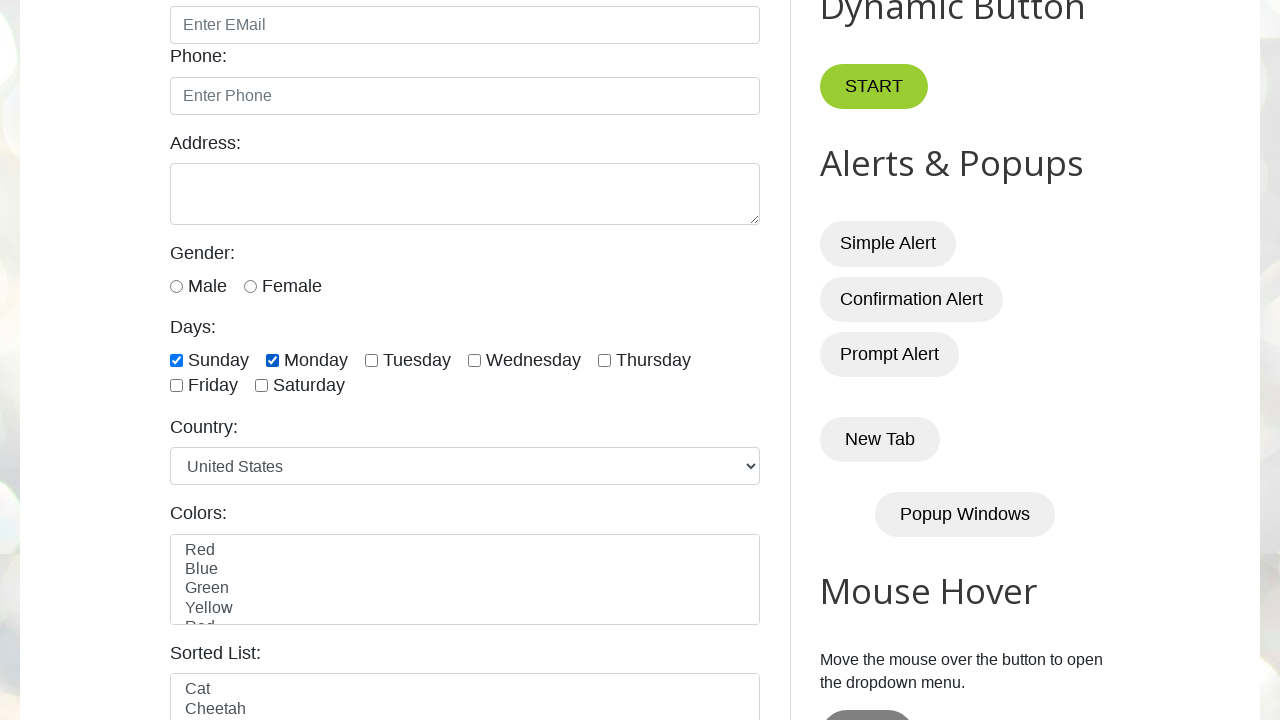

Selected checkbox 3 of first 3 checkboxes at (372, 360) on .form-check-input[type='checkbox'] >> nth=2
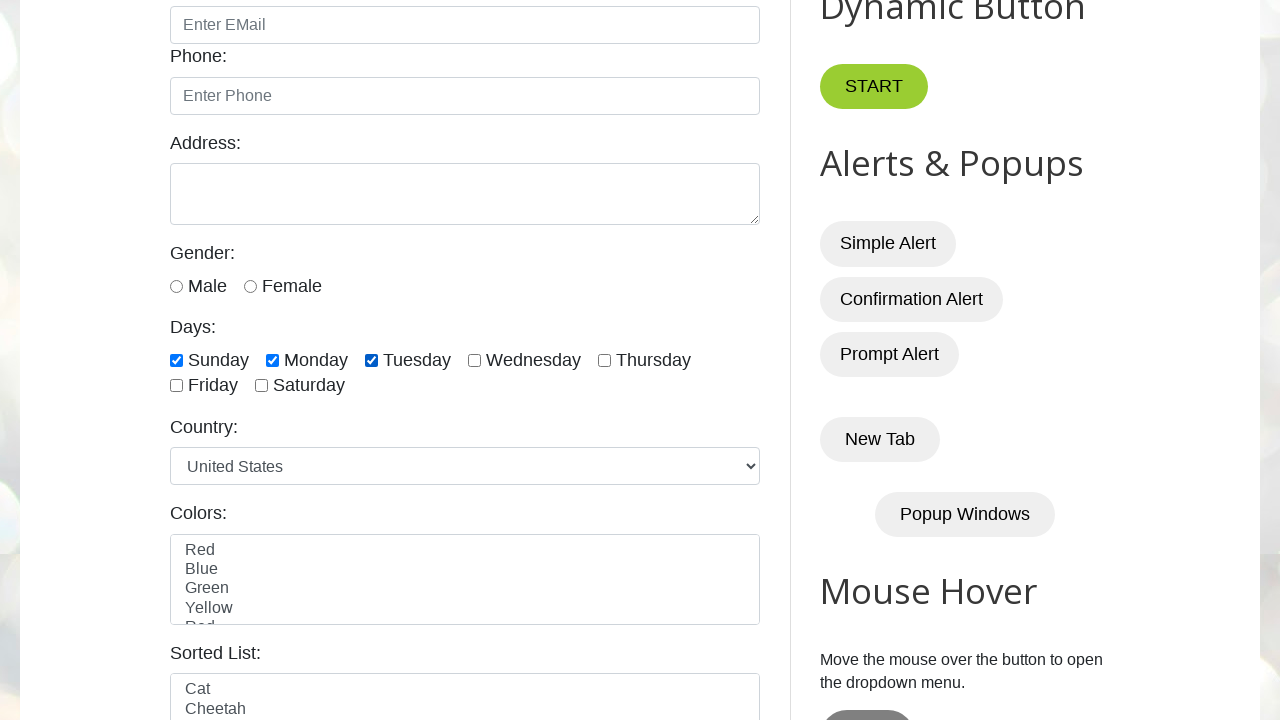

Waited 5 seconds to observe checkbox selections
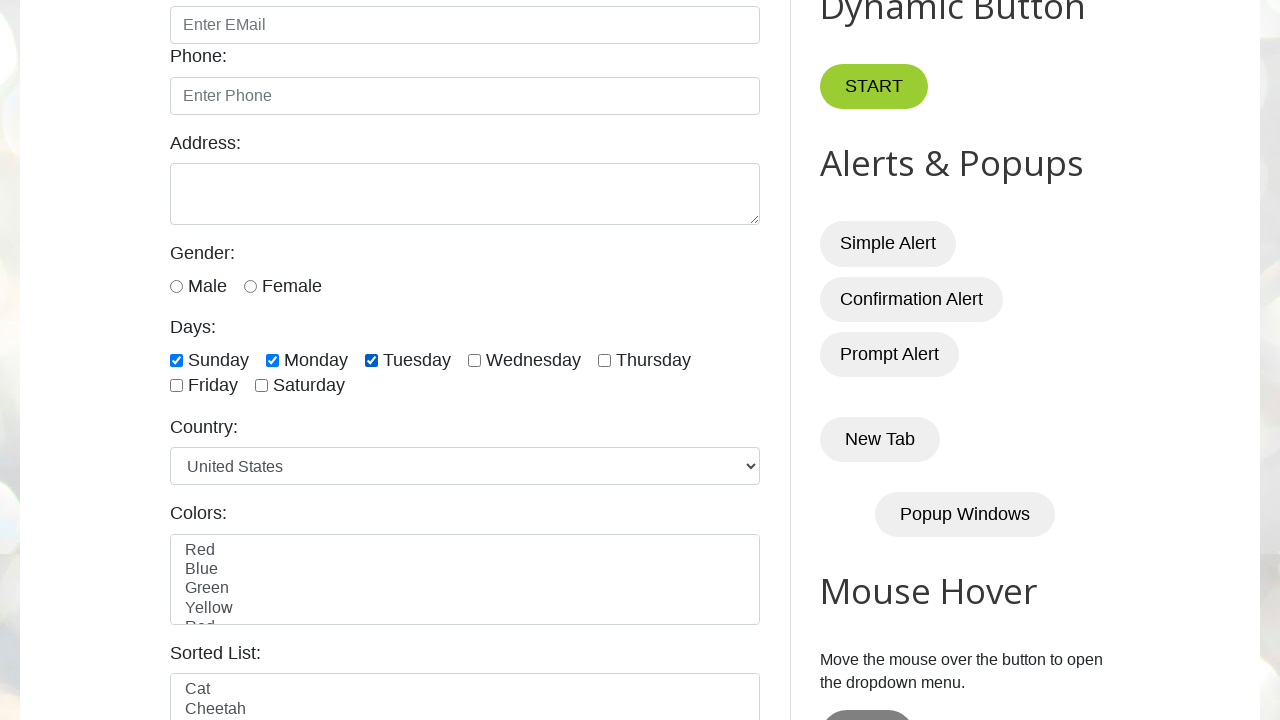

Unselected a checked checkbox at (176, 360) on .form-check-input[type='checkbox'] >> nth=0
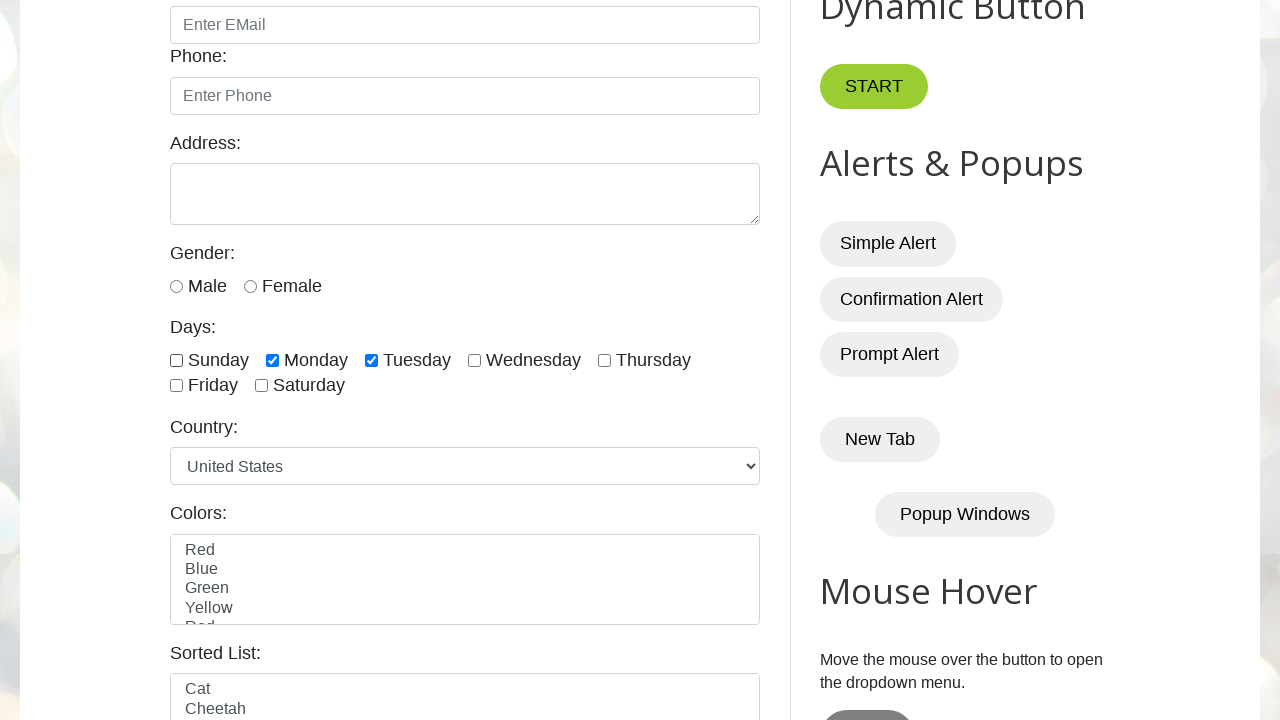

Unselected a checked checkbox at (272, 360) on .form-check-input[type='checkbox'] >> nth=1
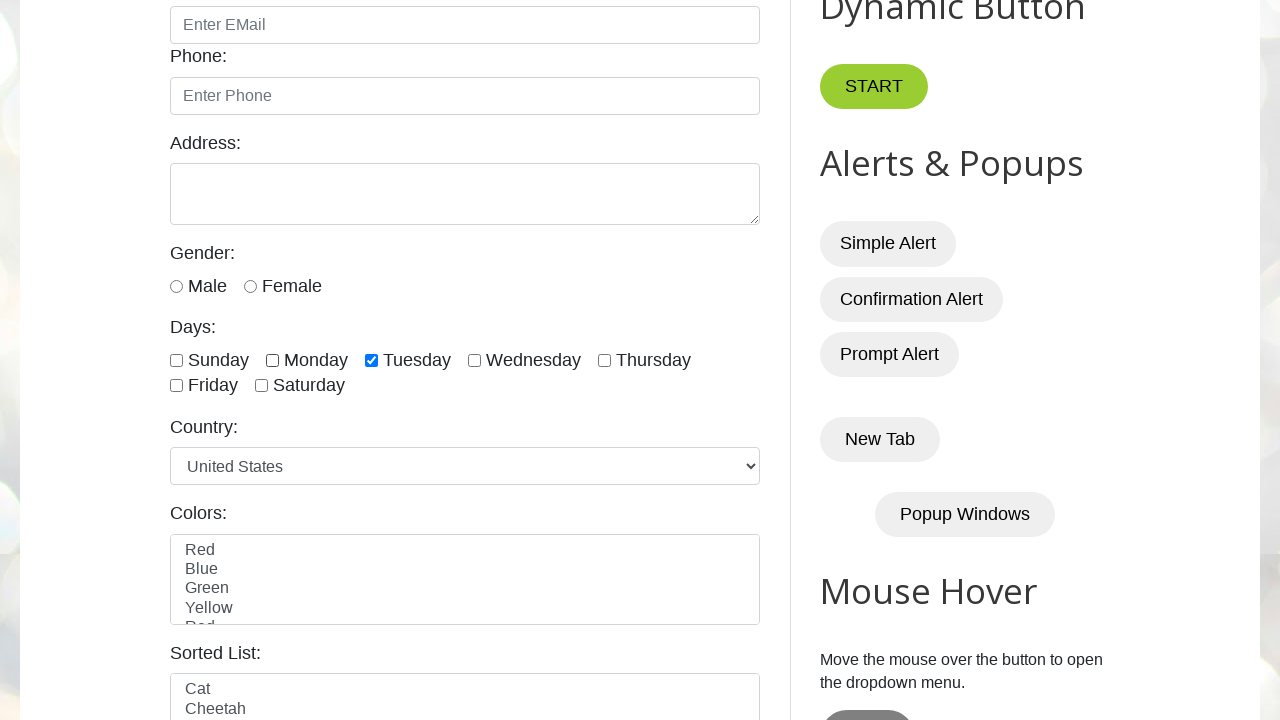

Unselected a checked checkbox at (372, 360) on .form-check-input[type='checkbox'] >> nth=2
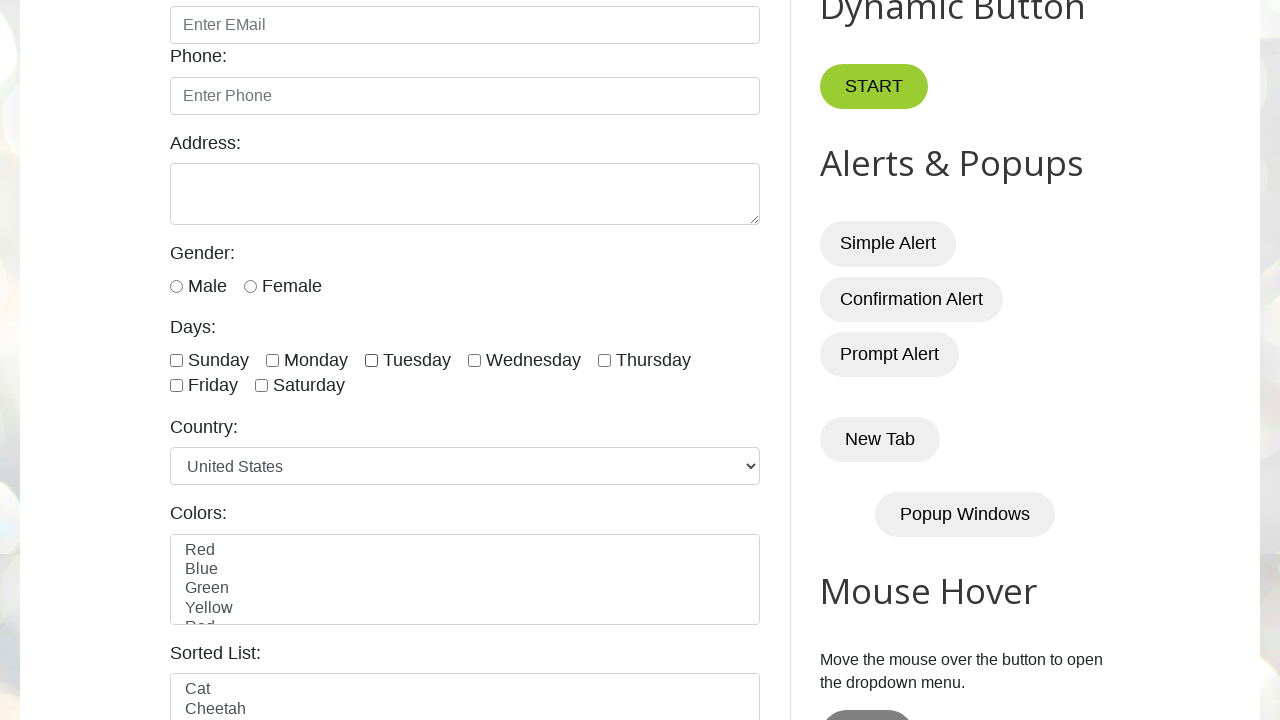

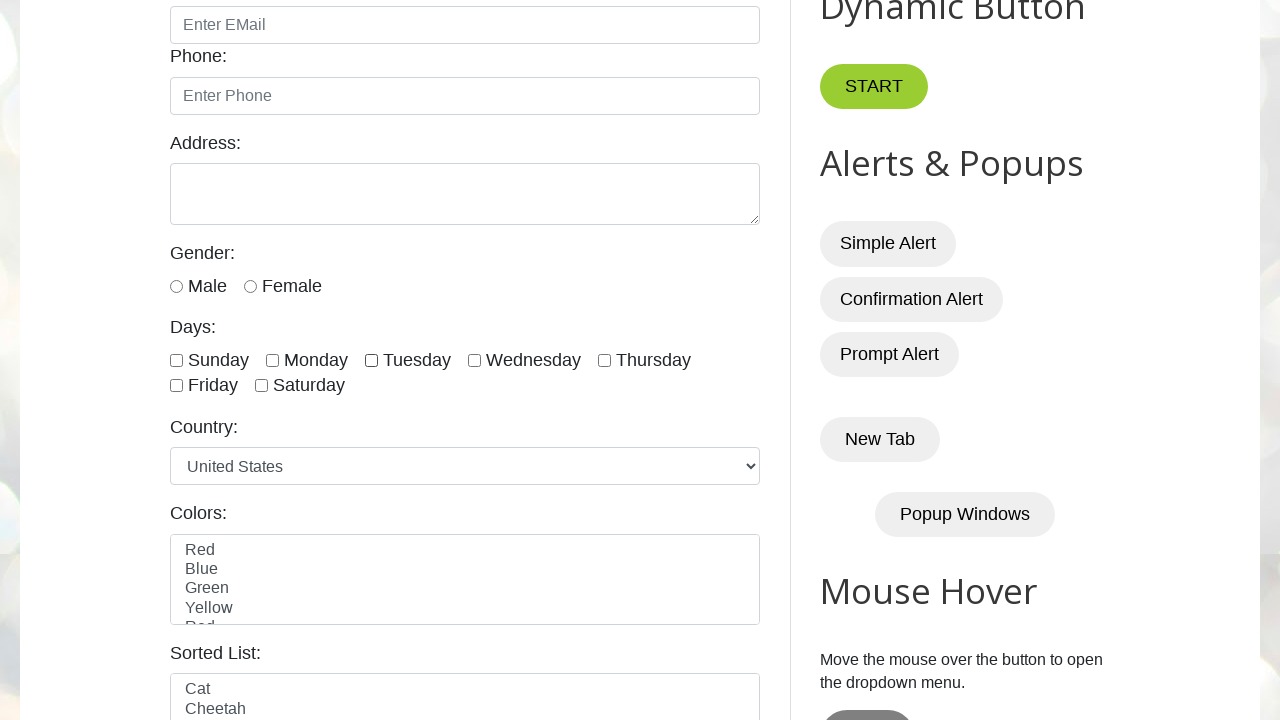